Tests dropdown functionality by selecting options using index, value, and visible text methods, then verifies all dropdown options are accessible

Starting URL: https://the-internet.herokuapp.com/dropdown

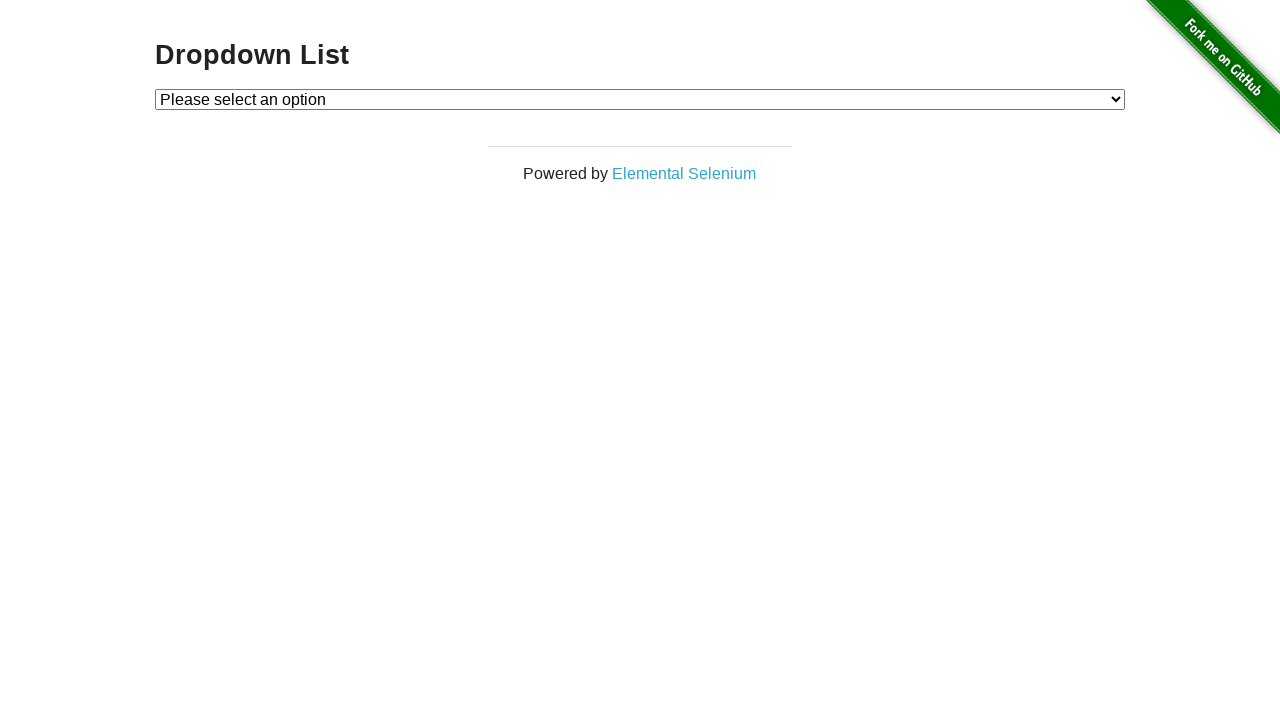

Selected Option 1 by index on #dropdown
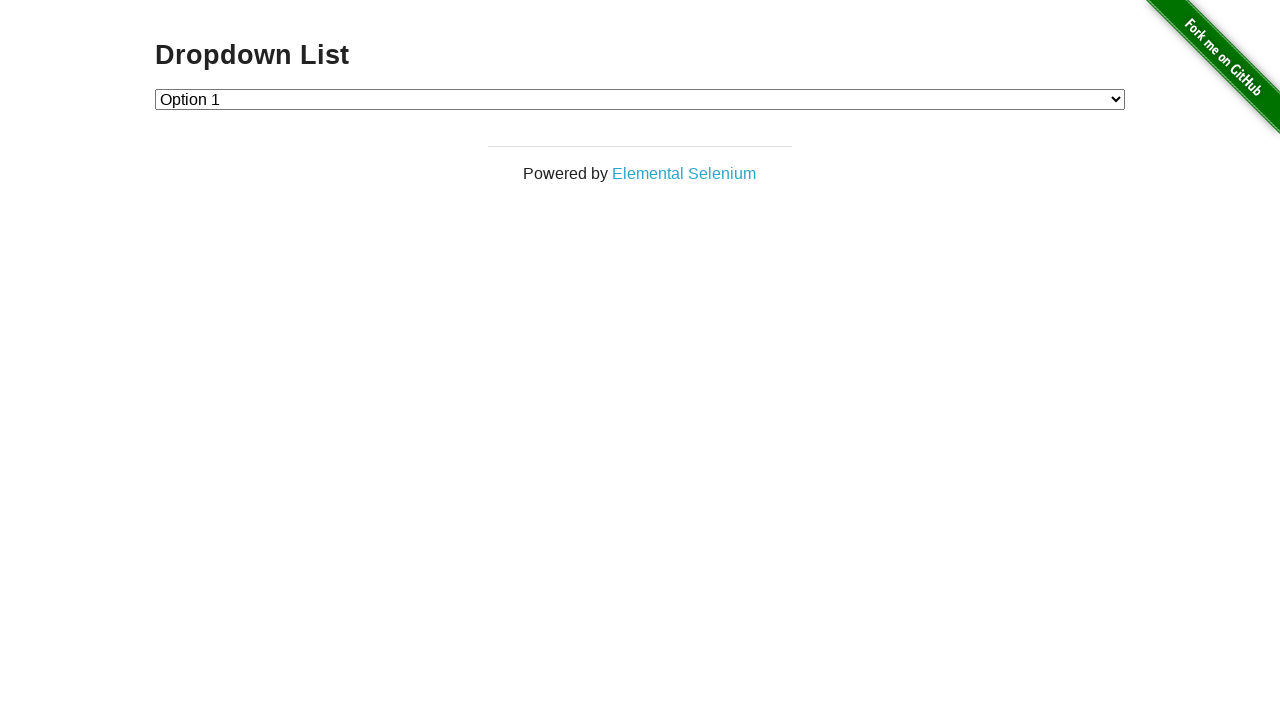

Selected Option 2 by value on #dropdown
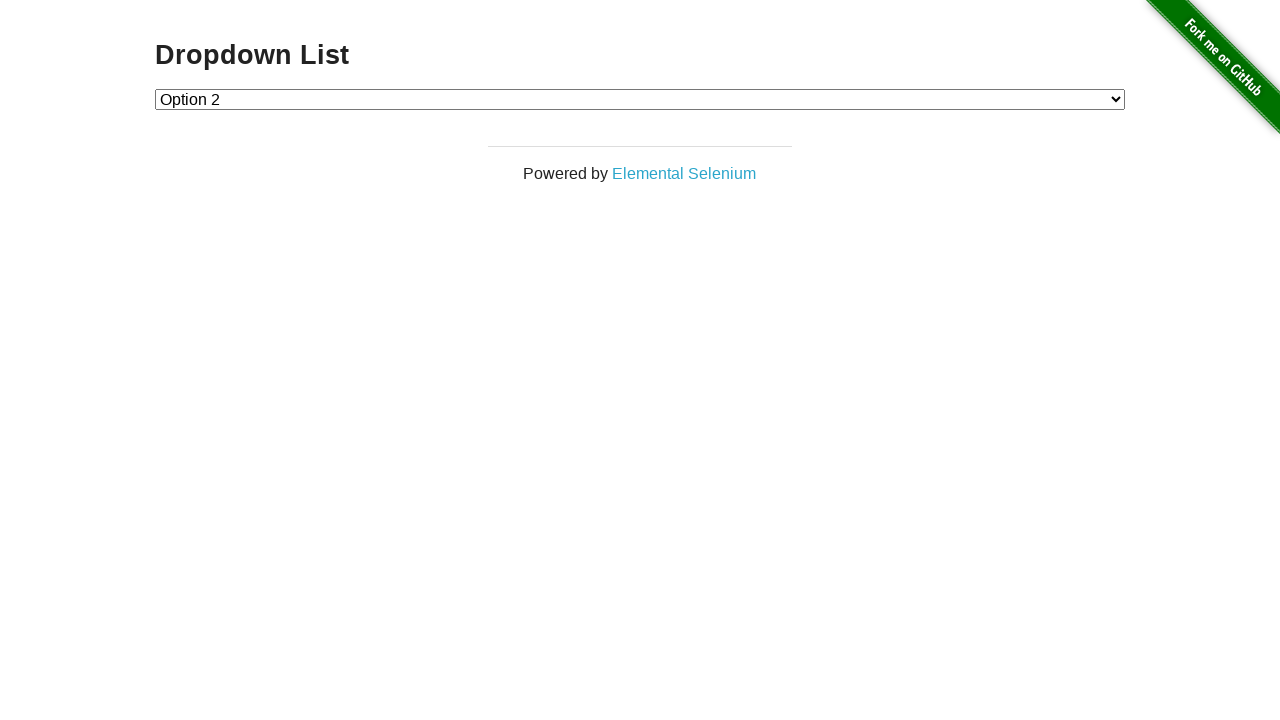

Selected Option 1 by visible text on #dropdown
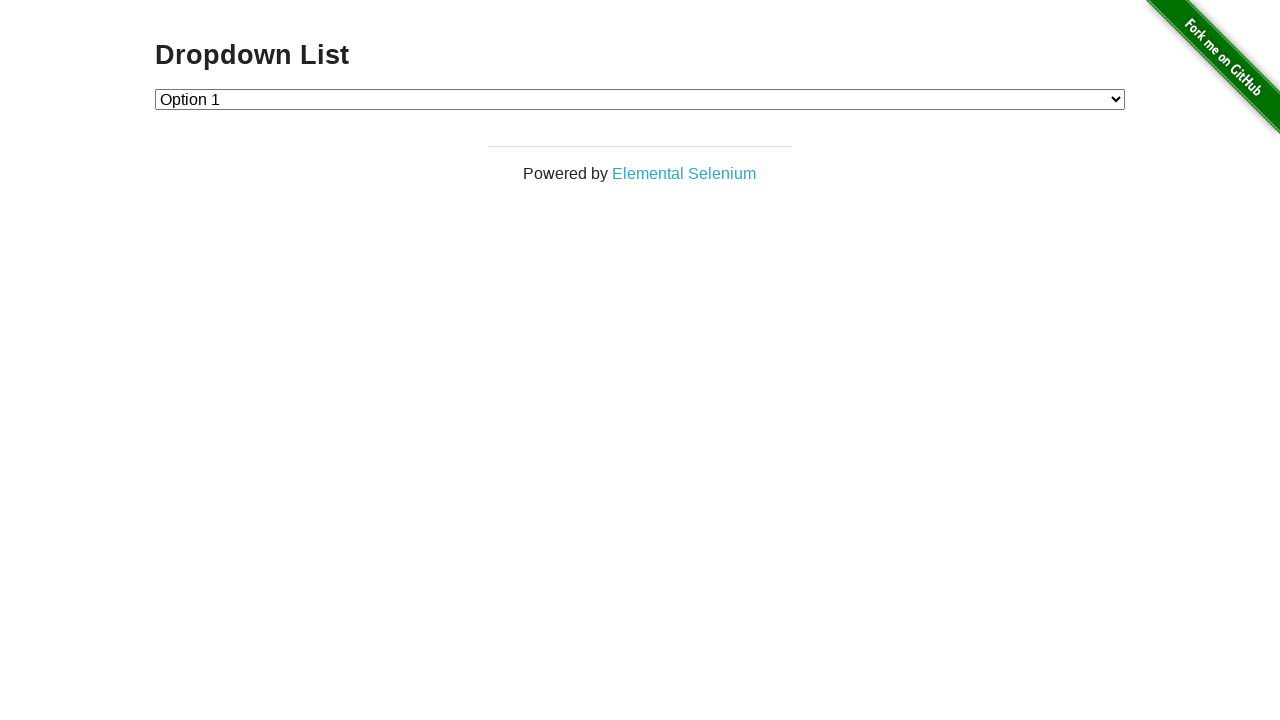

Verified dropdown is present and interactive
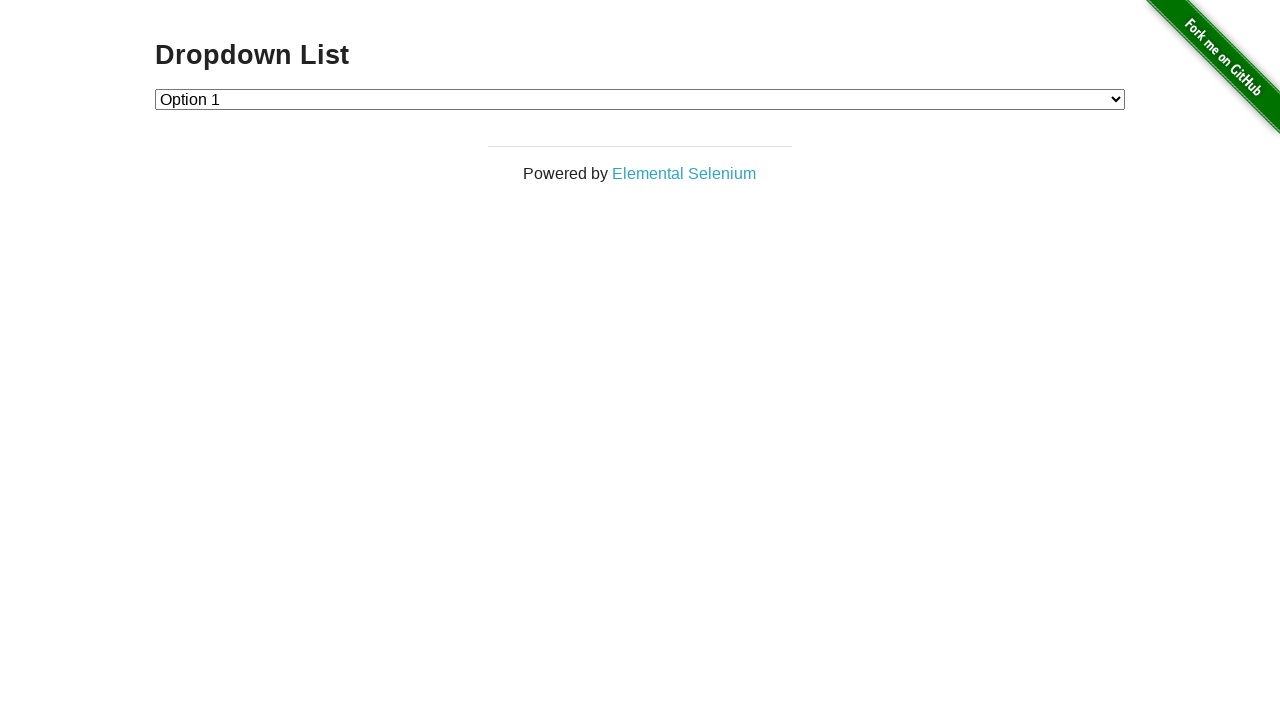

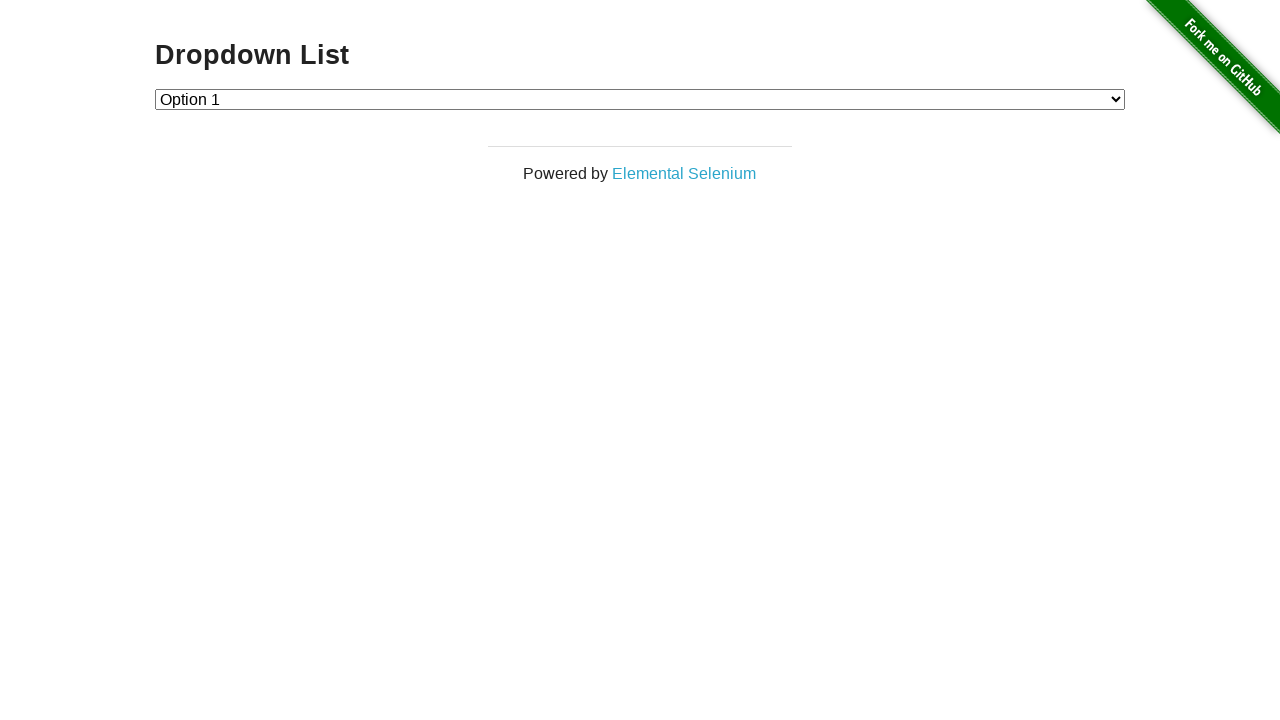